Tests a web form by filling a text field and submitting, then verifying the success message

Starting URL: https://www.selenium.dev/selenium/web/web-form.html

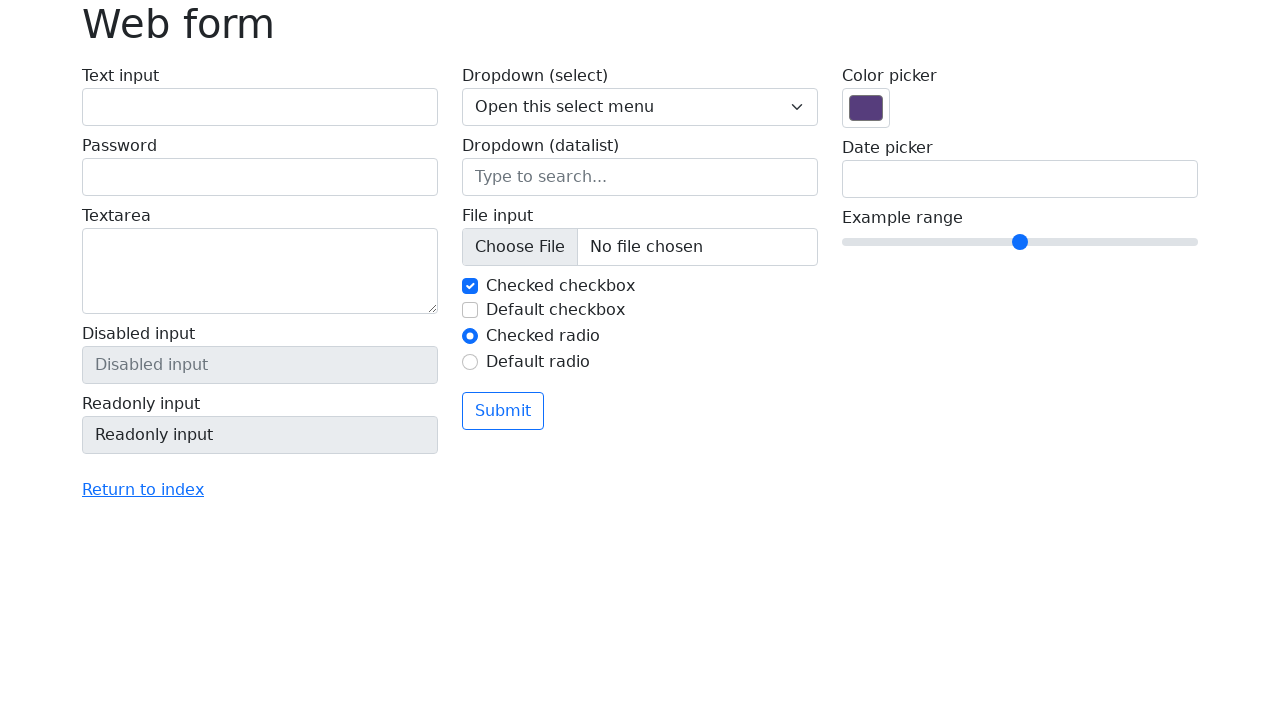

Filled text input field with 'Selenium' on input[name='my-text']
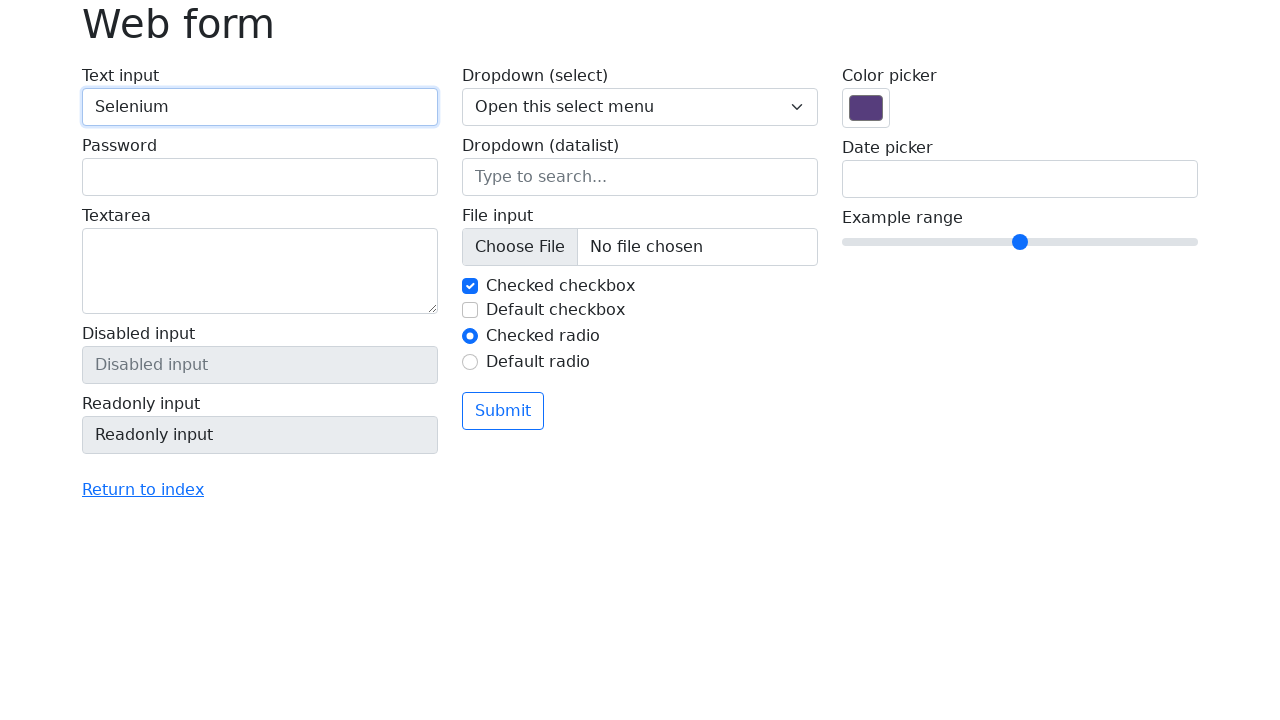

Clicked submit button at (503, 411) on button
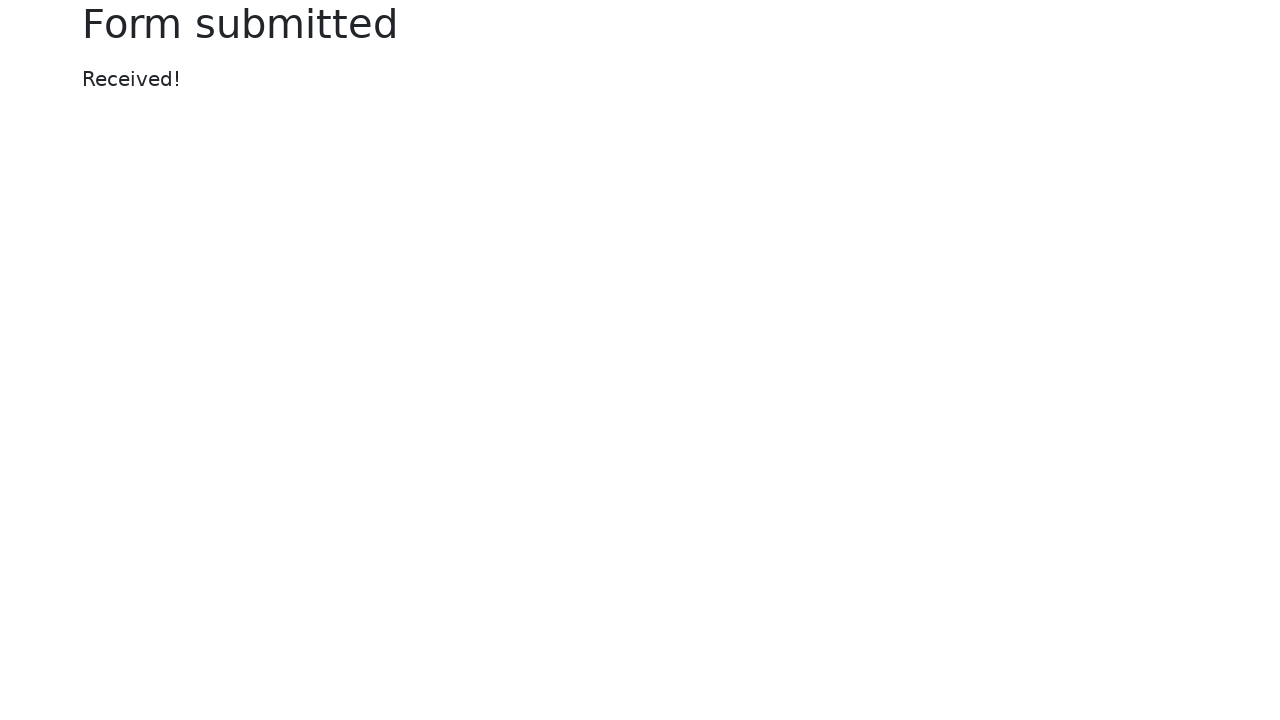

Success message appeared
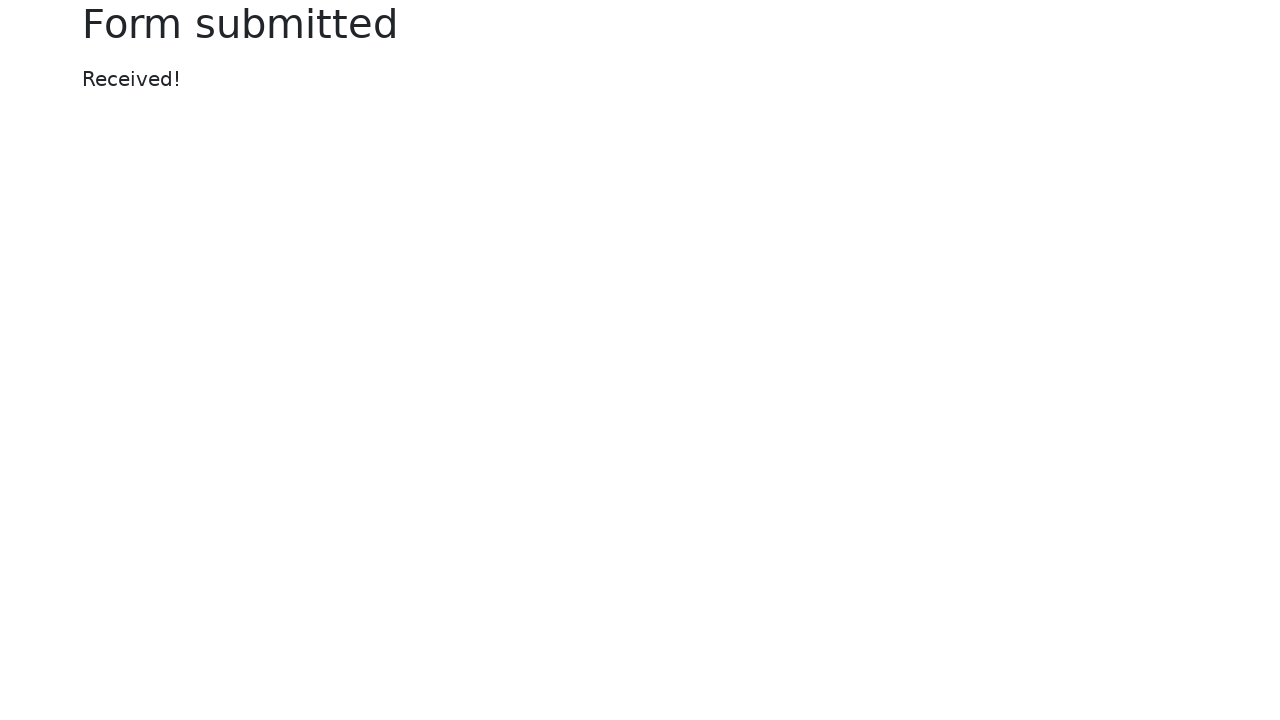

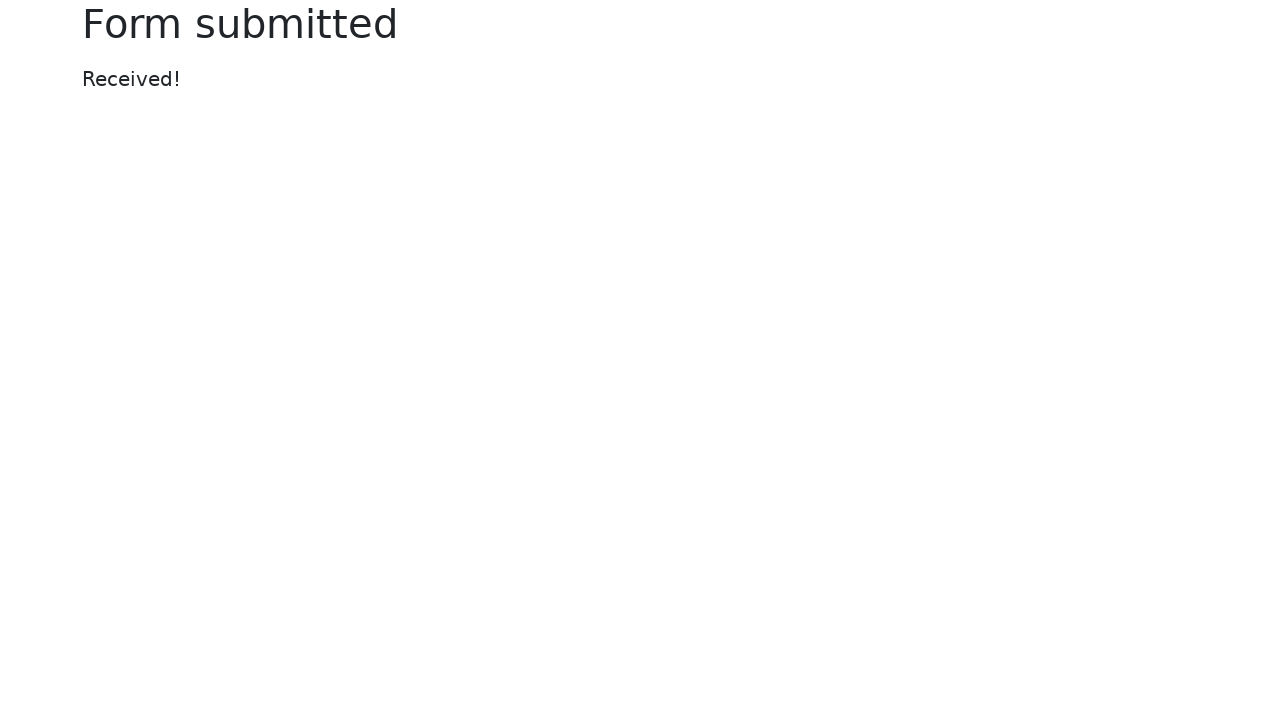